Verifies that the company logo is displayed on the OrangeHRM login page

Starting URL: https://opensource-demo.orangehrmlive.com/web/index.php/auth/login

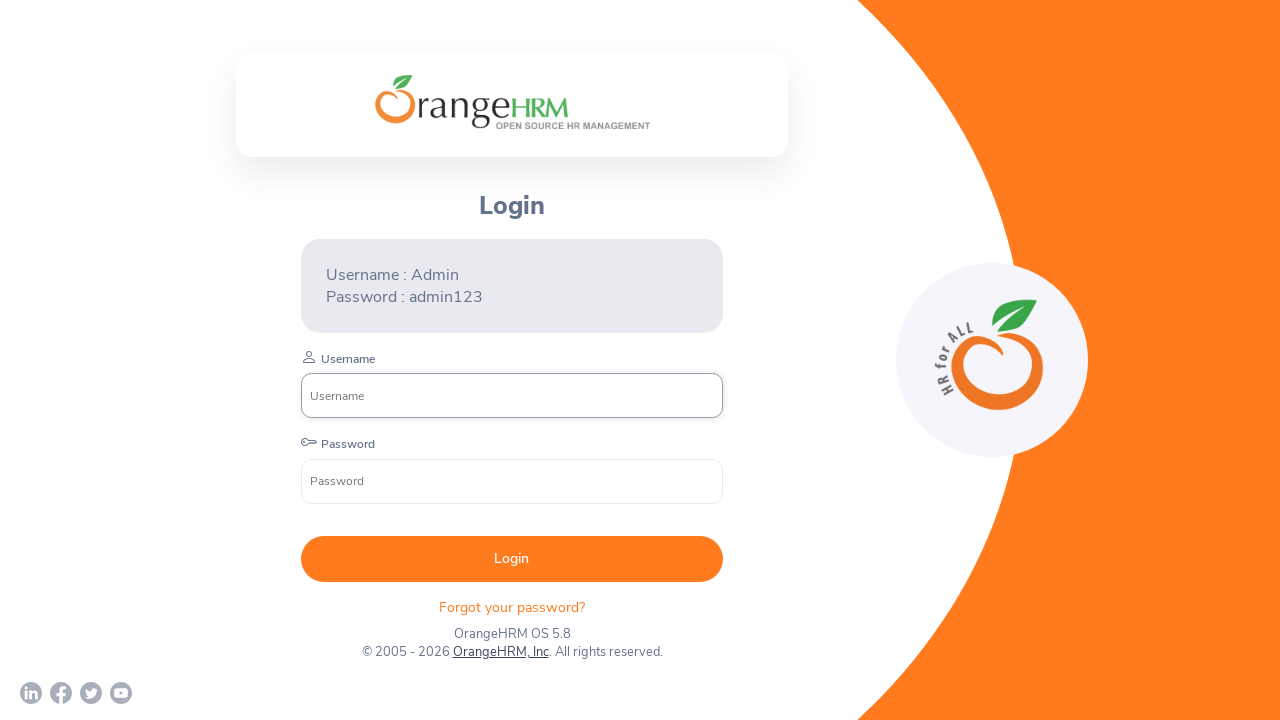

Waited for company logo element to load on OrangeHRM login page
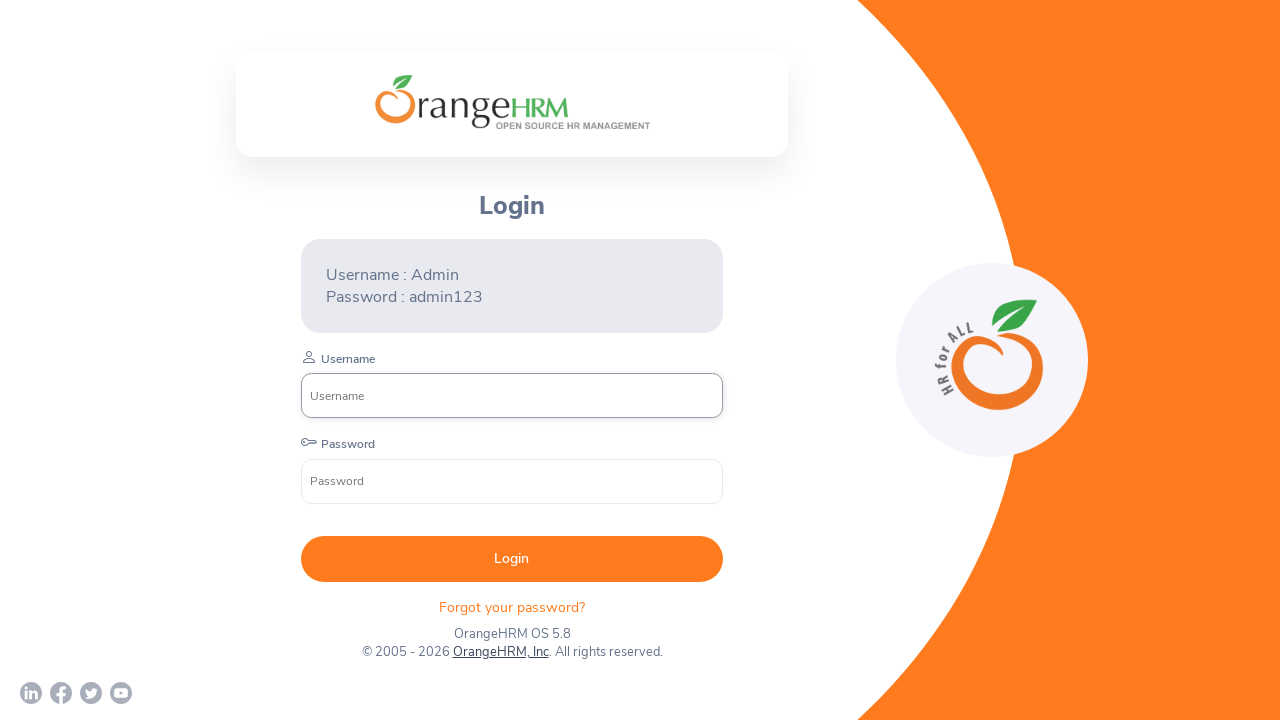

Verified that company logo is visible on the login page
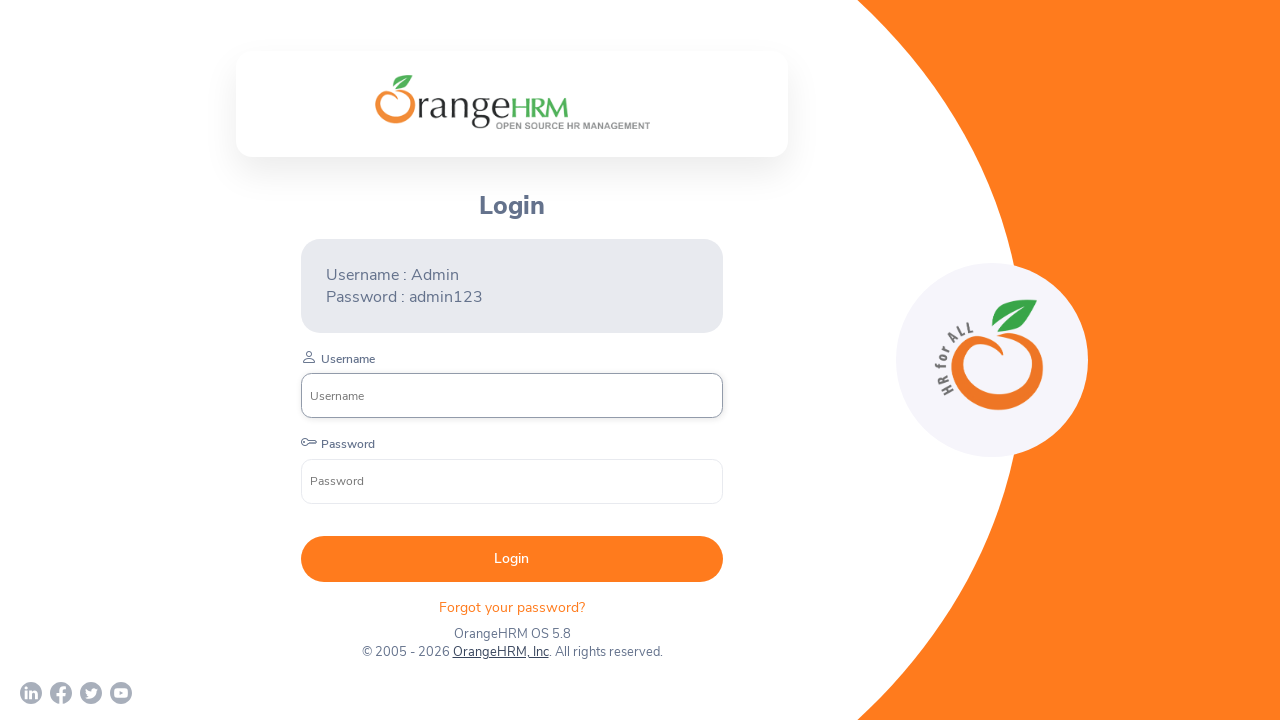

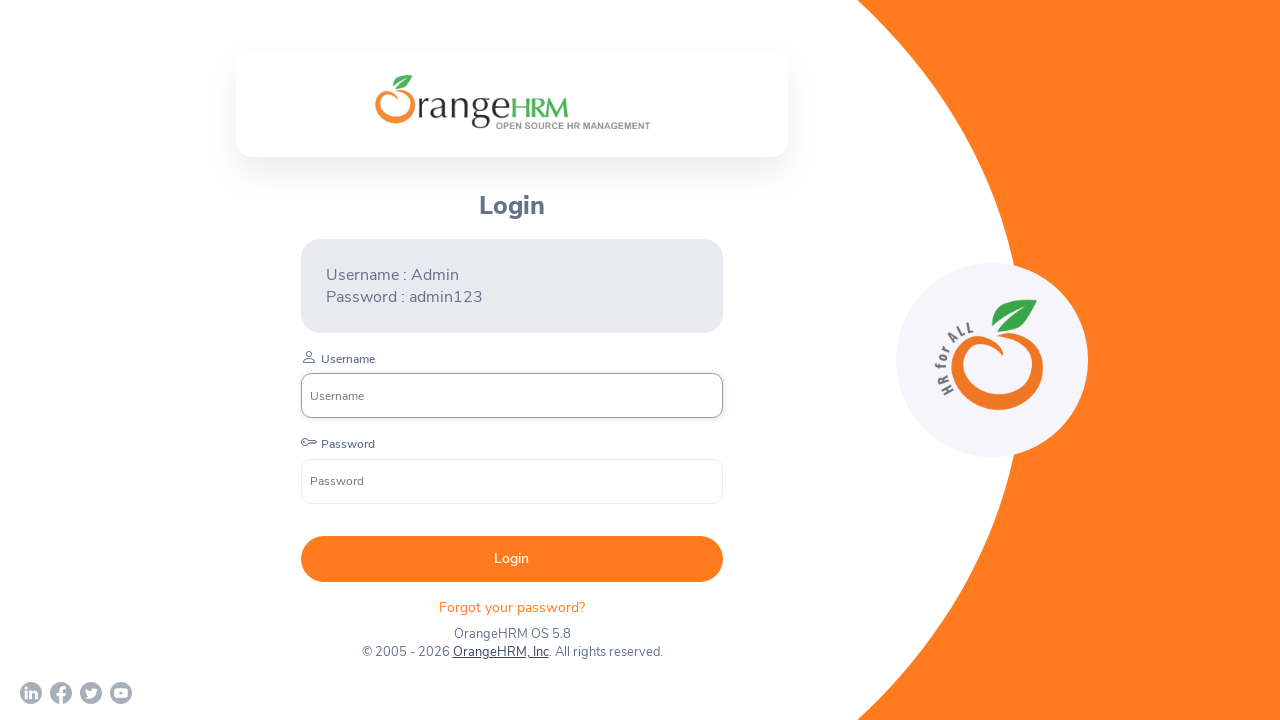